Tests tooltip functionality by hovering over different elements to display tooltips

Starting URL: https://jqueryui.com/tooltip/

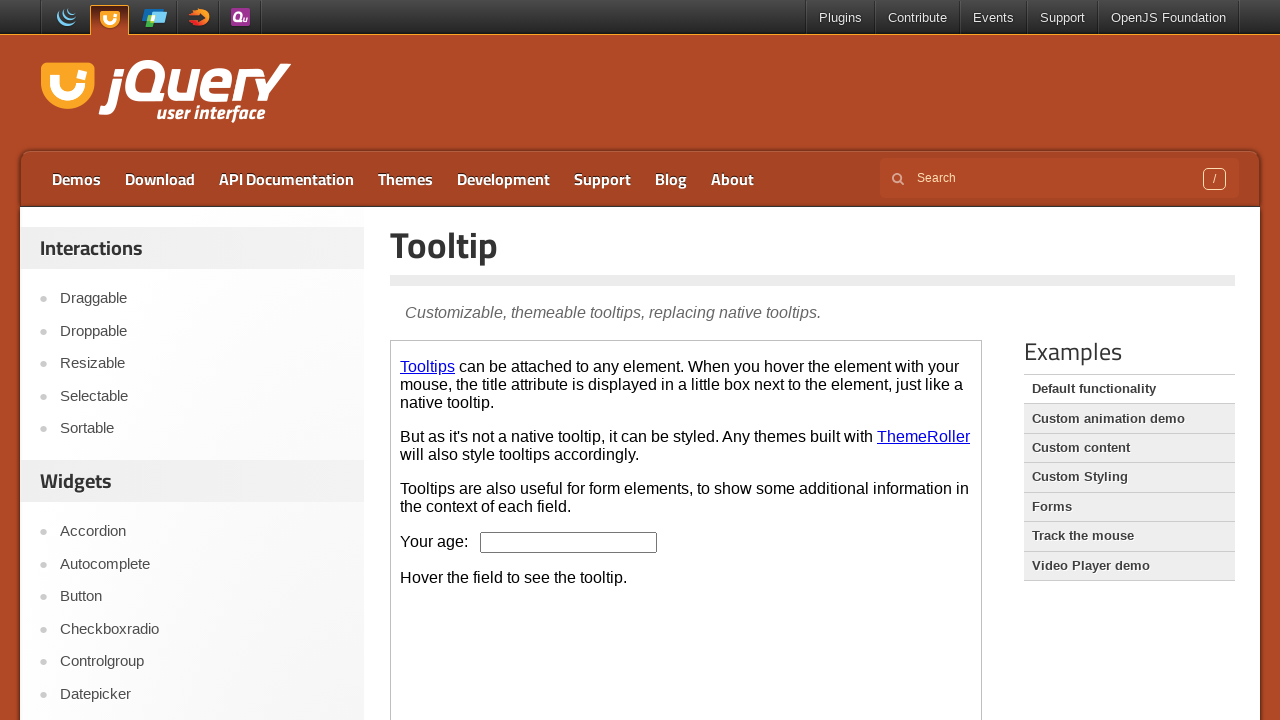

Located the iframe containing the tooltip demo
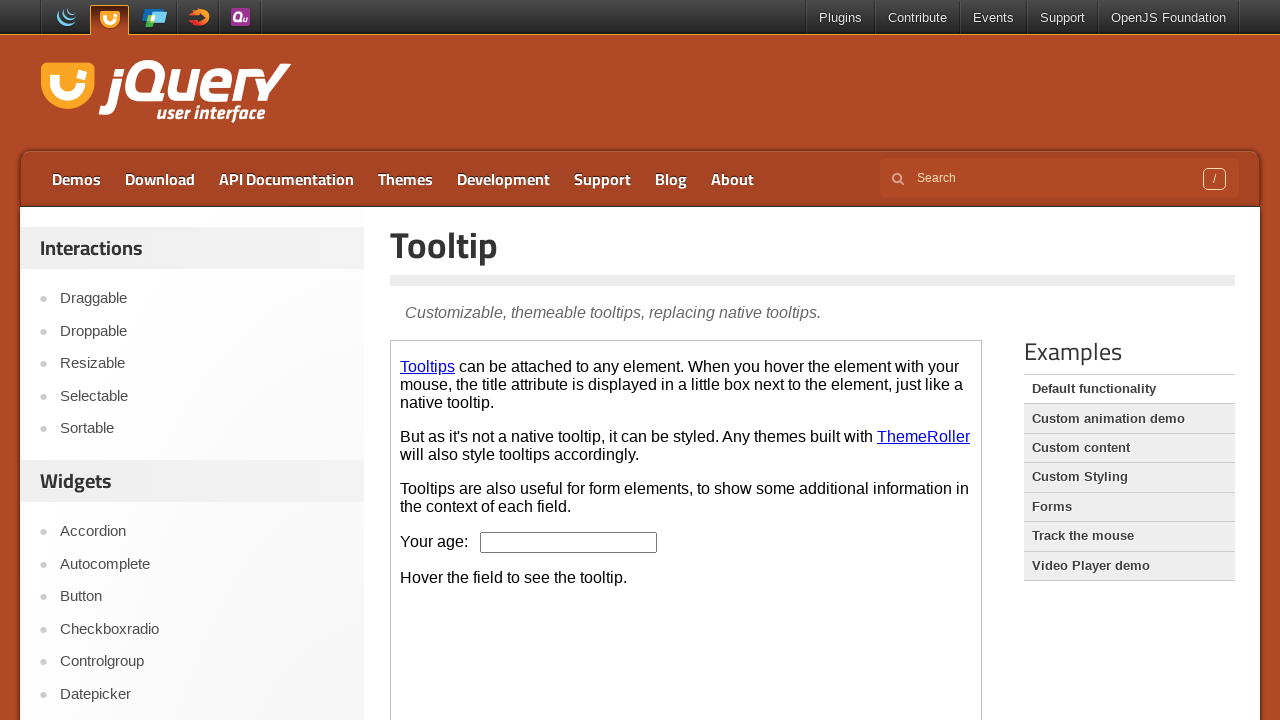

Hovered over age input field to display tooltip at (569, 542) on iframe >> nth=0 >> internal:control=enter-frame >> #age
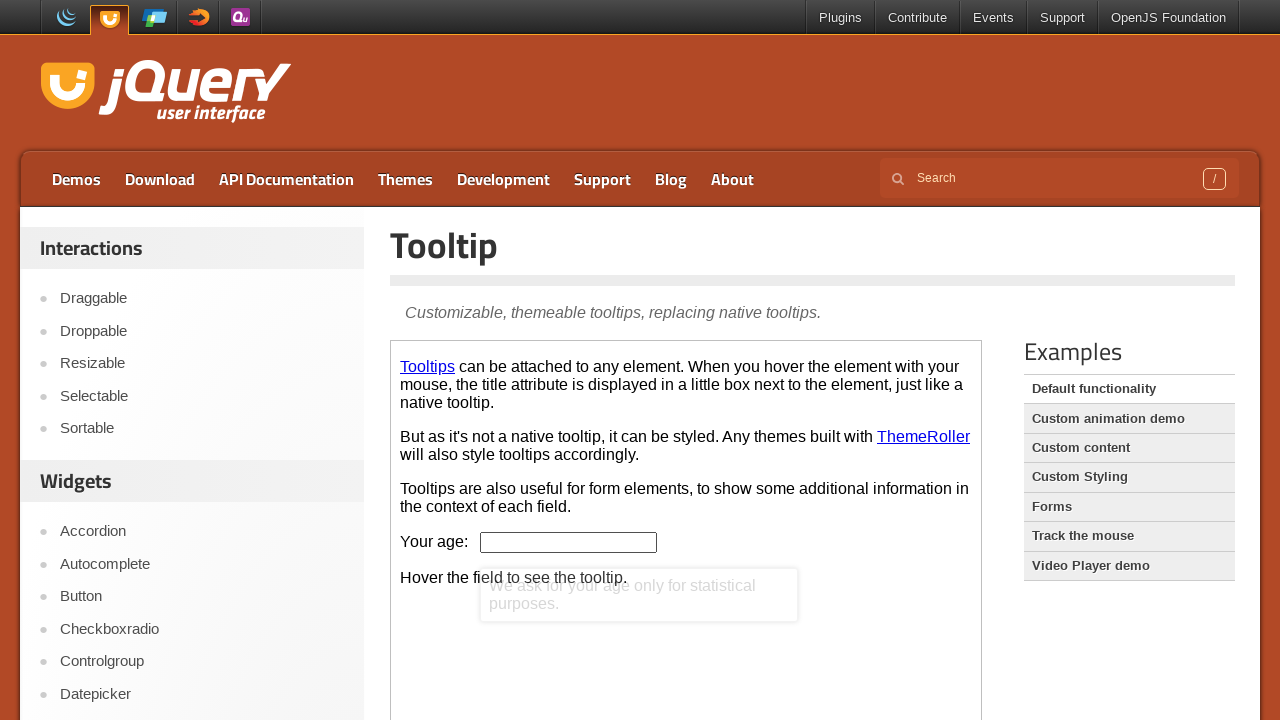

Hovered over first tooltip link to display its tooltip at (428, 366) on iframe >> nth=0 >> internal:control=enter-frame >> body > p:nth-child(1) > a
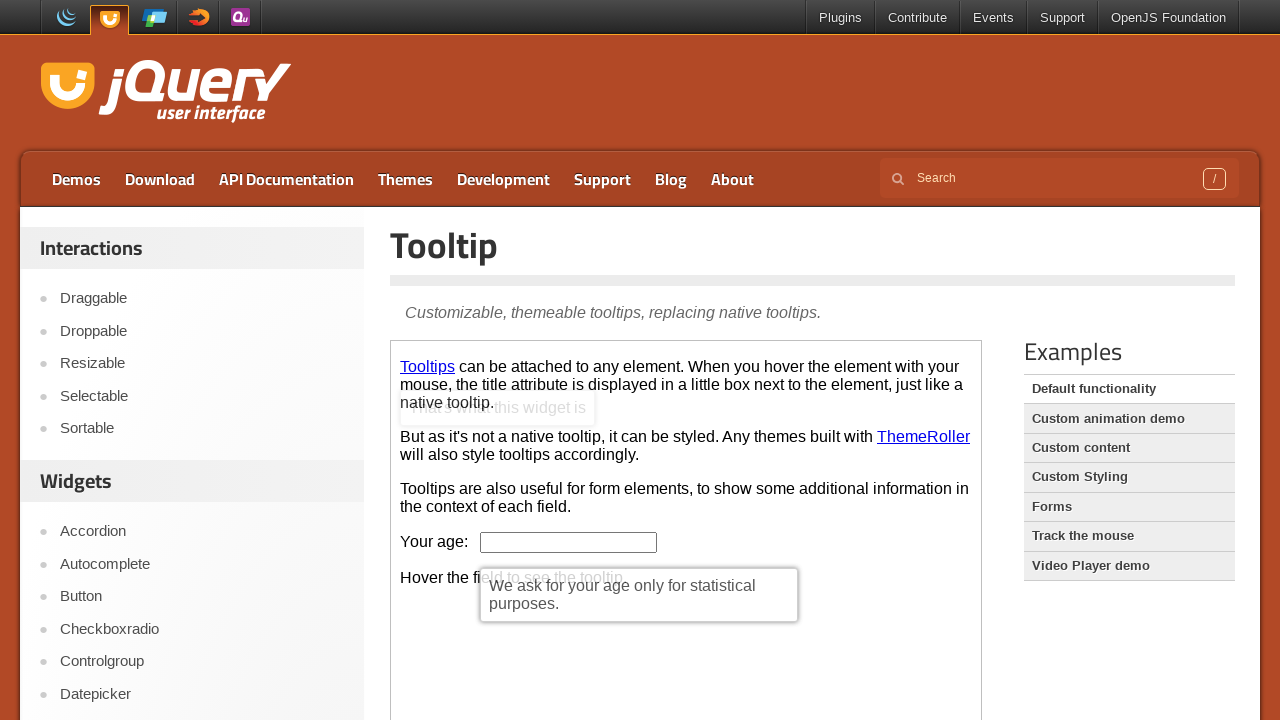

Hovered over themeroller link to display its tooltip at (924, 436) on iframe >> nth=0 >> internal:control=enter-frame >> body > p:nth-child(2) > a
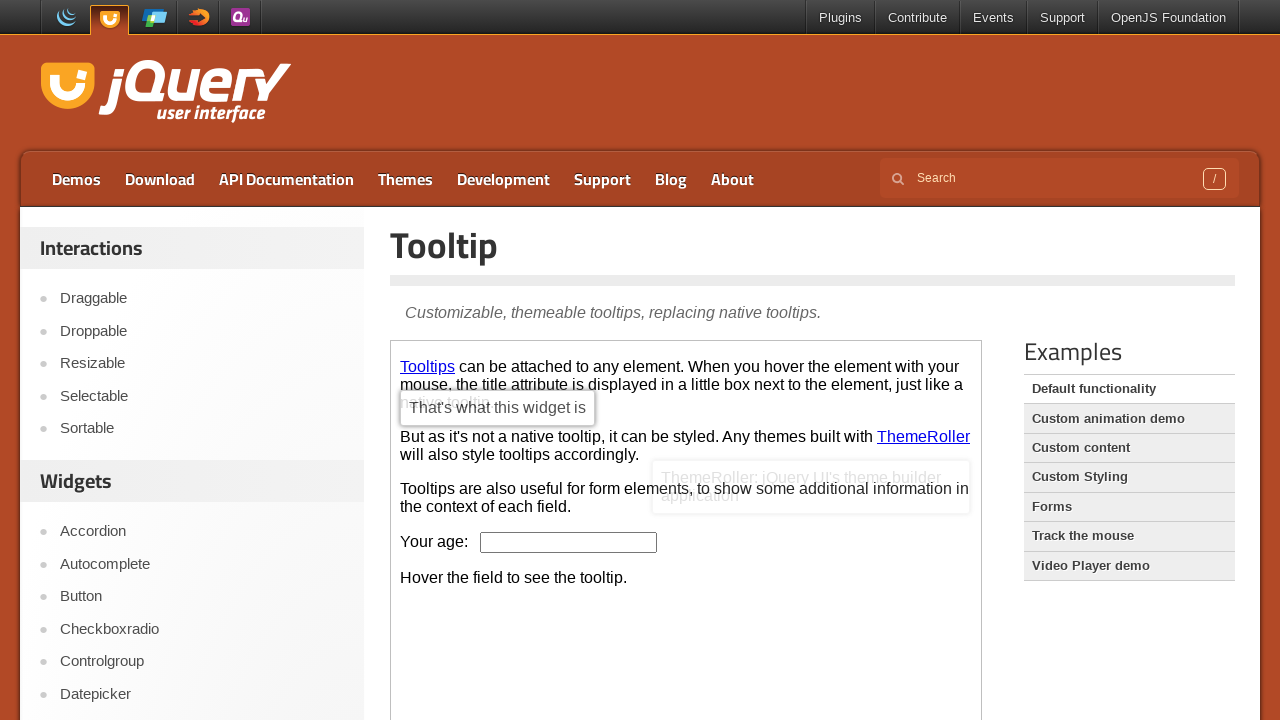

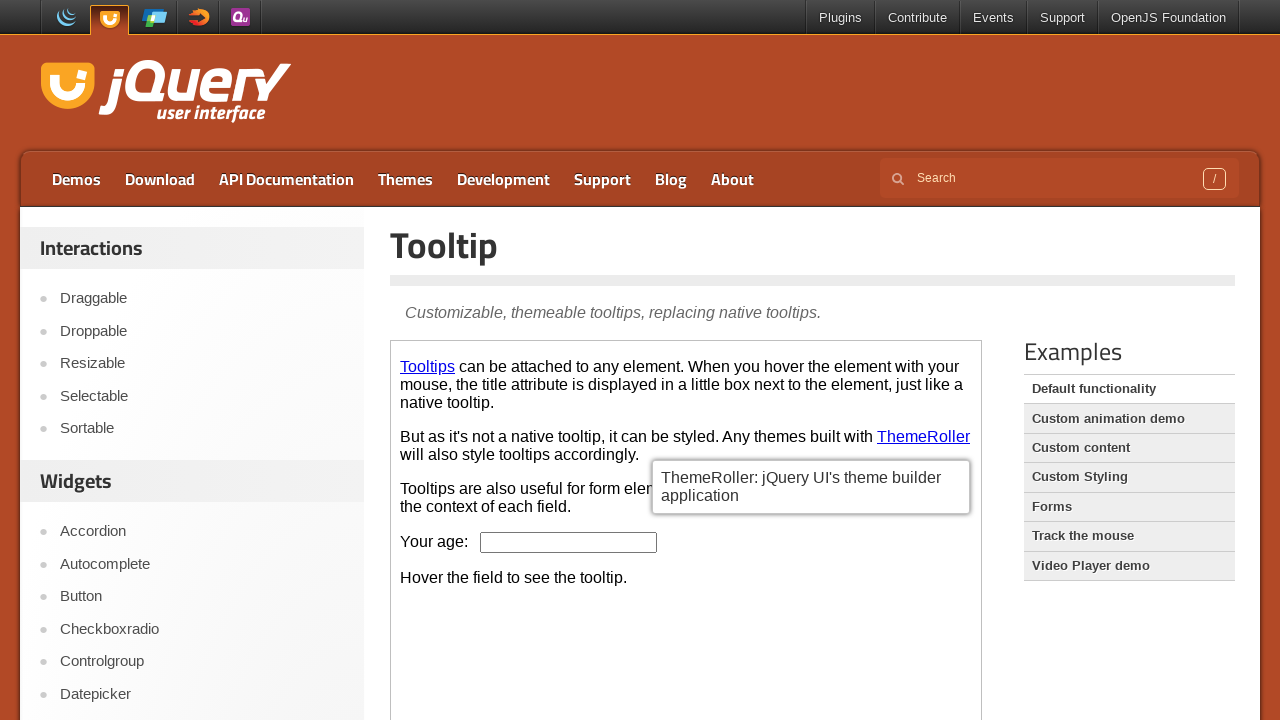